Tests menu navigation by hovering over various menu items including main menu, submenus, and nested submenus to verify dropdown functionality

Starting URL: https://demoqa.com/menu

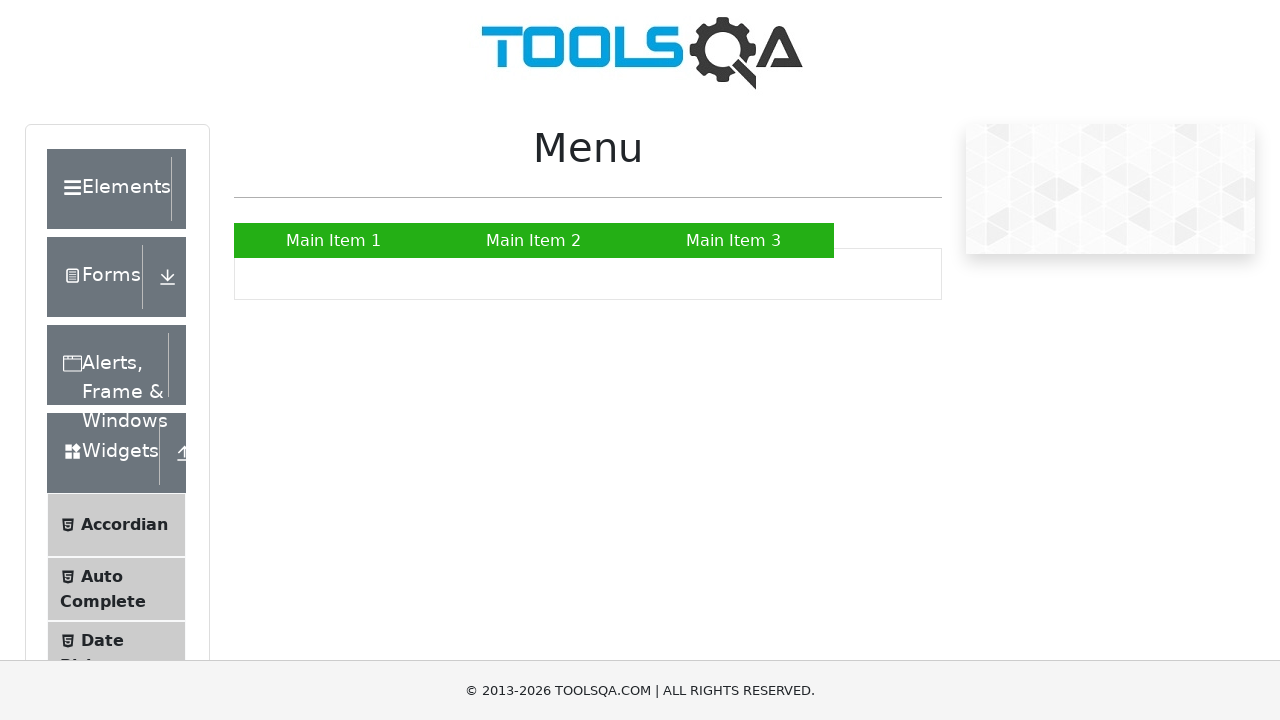

Hovered over first main menu item at (334, 240) on xpath=//*[@id='nav']/li[1]/a
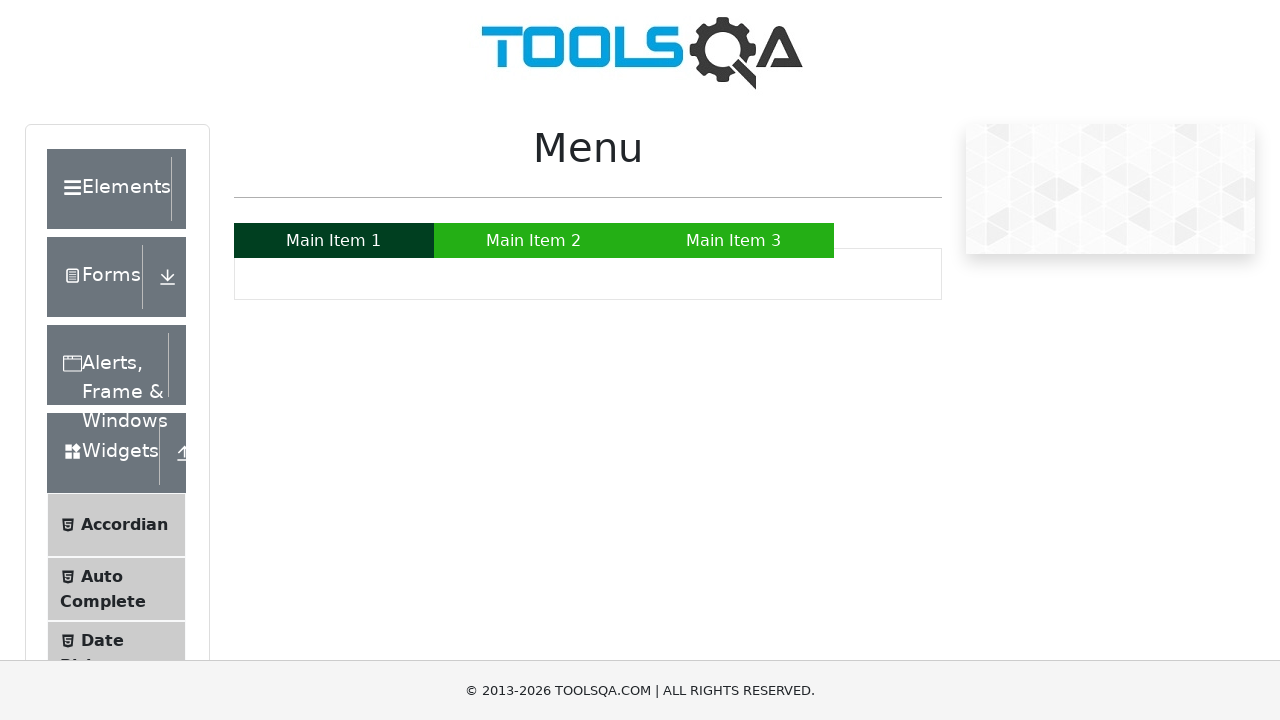

Scrolled down by 150 pixels
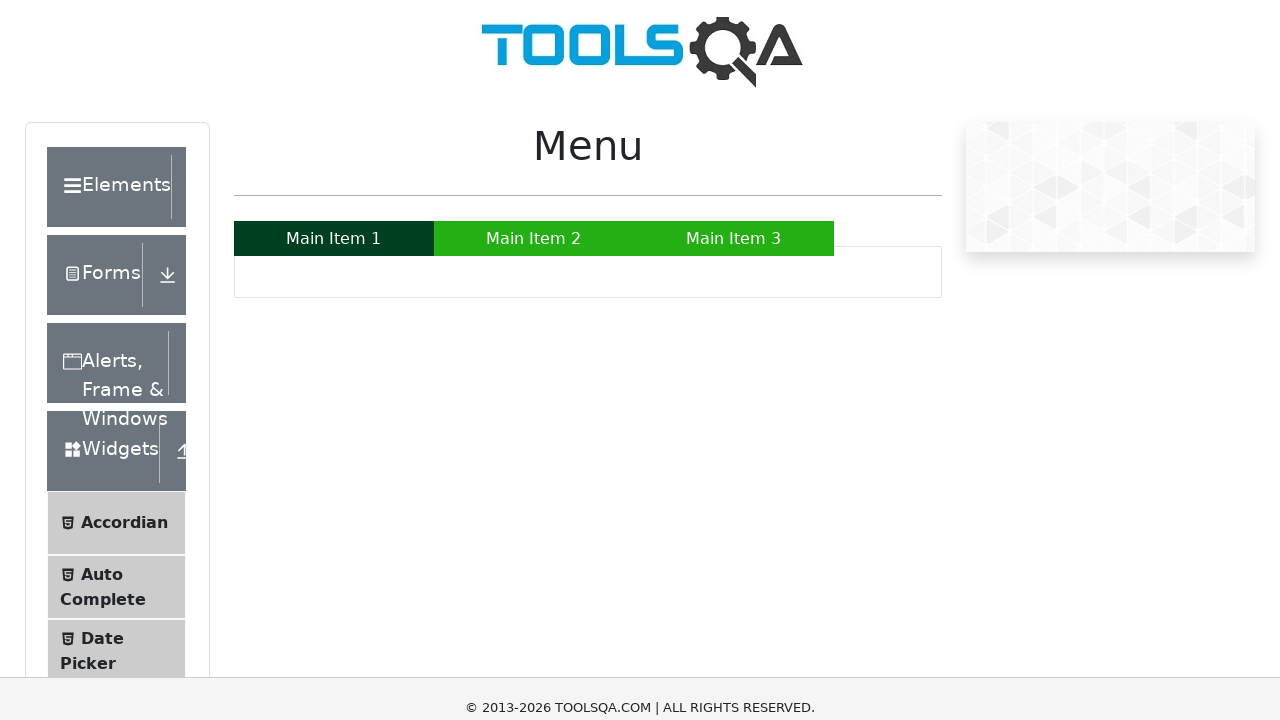

Hovered over second main menu item at (534, 90) on xpath=//*[@id='nav']/li[2]/a
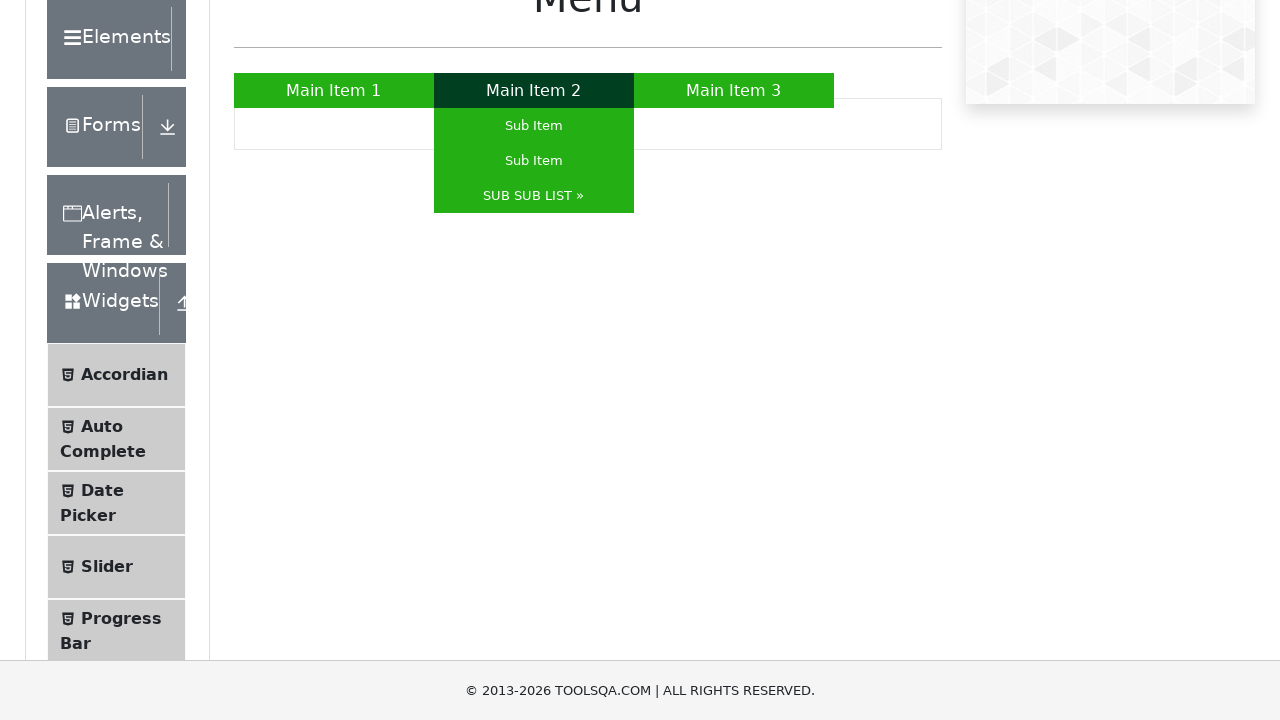

Hovered over second submenu item under main menu 2 at (534, 160) on xpath=//*[@id='nav']/li[2]/ul/li[2]
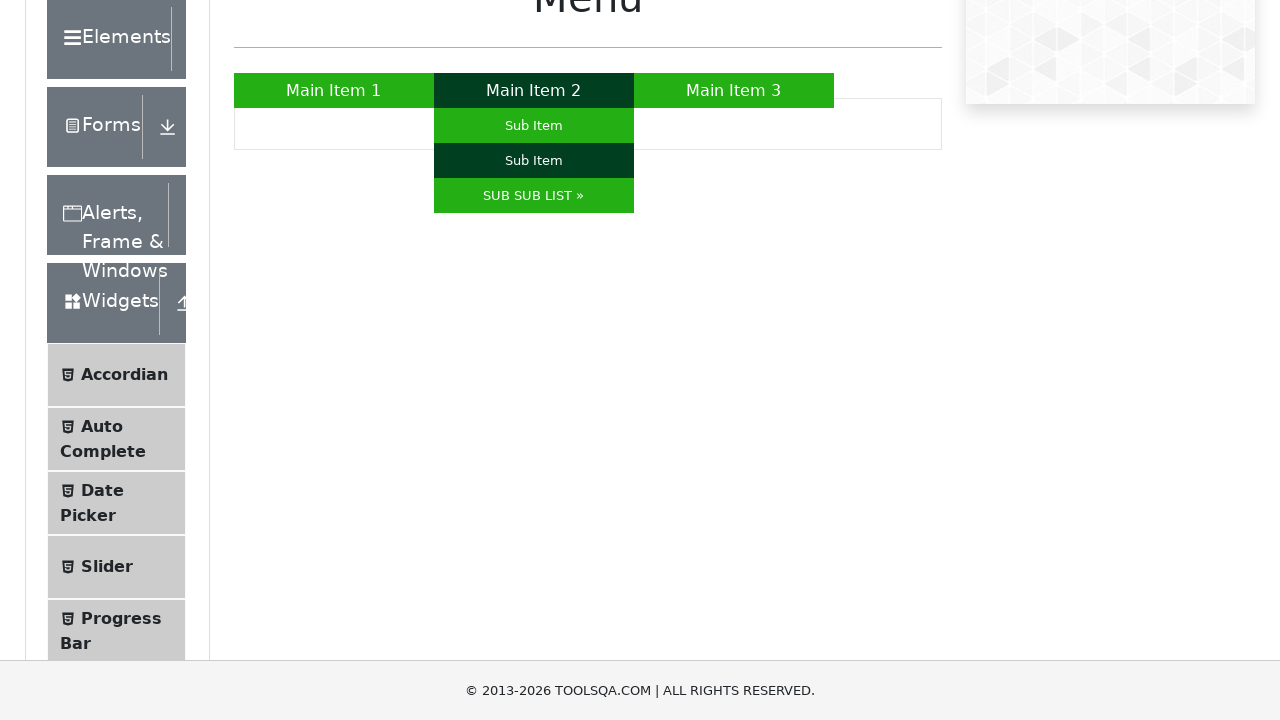

Hovered over third submenu item under main menu 2 at (534, 196) on xpath=//*[@id='nav']/li[2]/ul/li[3]
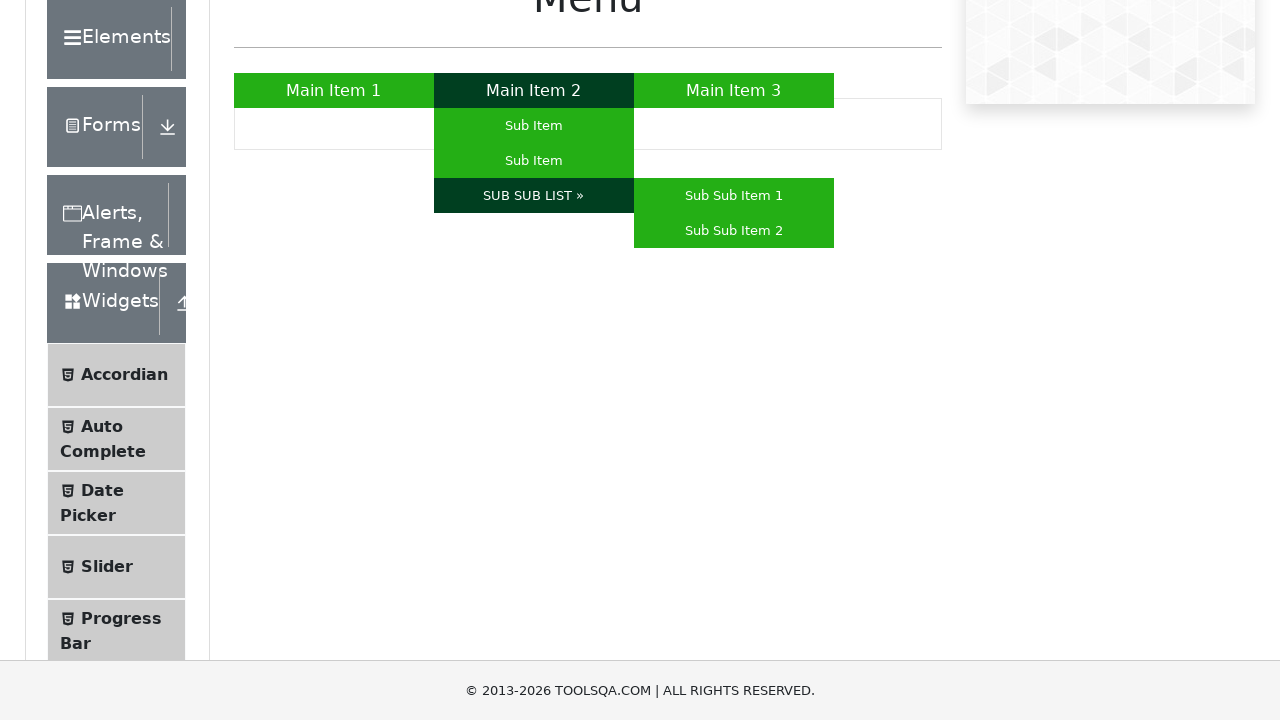

Hovered over first nested submenu item at (734, 196) on xpath=//*[@id='nav']/li[2]/ul/li[3]/ul/li[1]
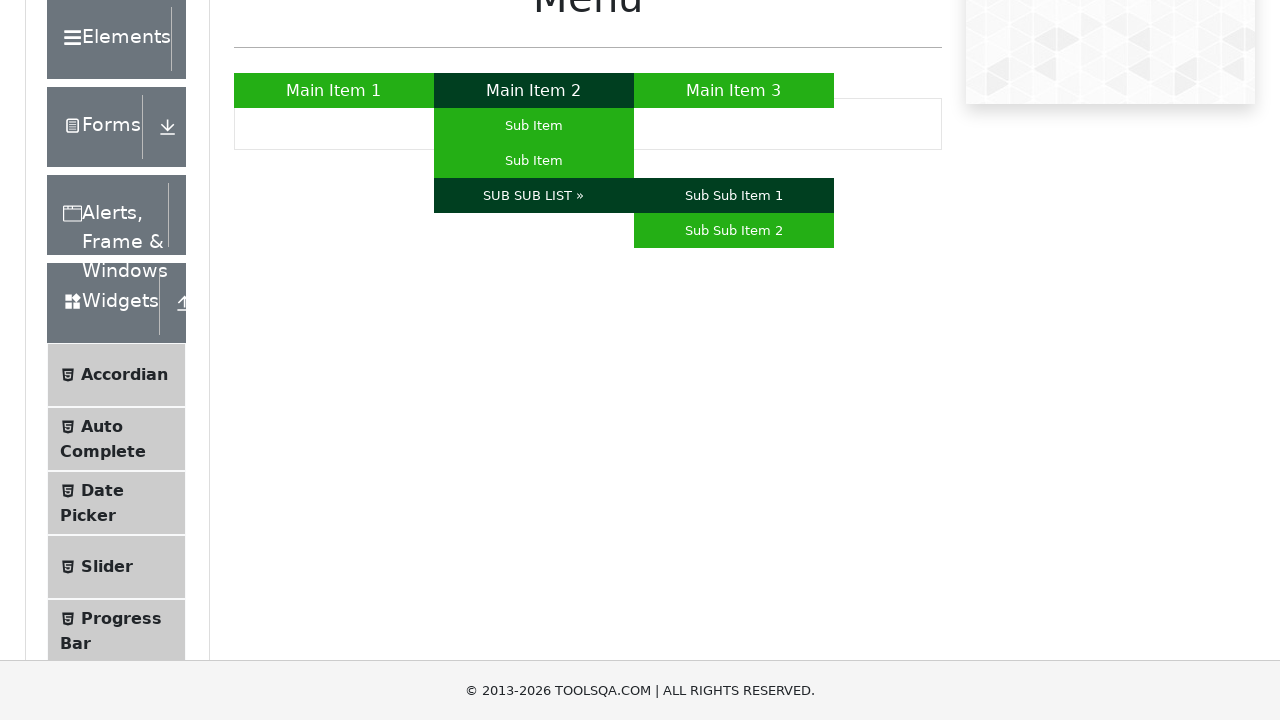

Hovered over second nested submenu item at (734, 230) on xpath=//*[@id='nav']/li[2]/ul/li[3]/ul/li[2]/a
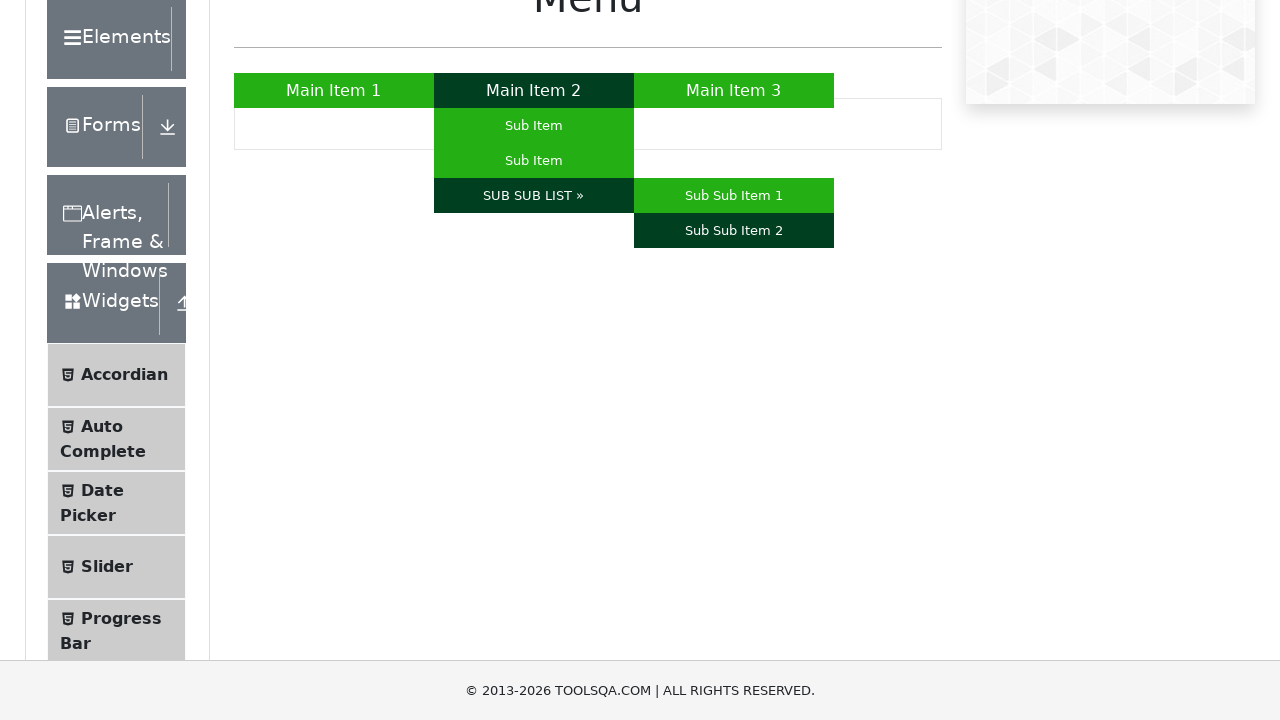

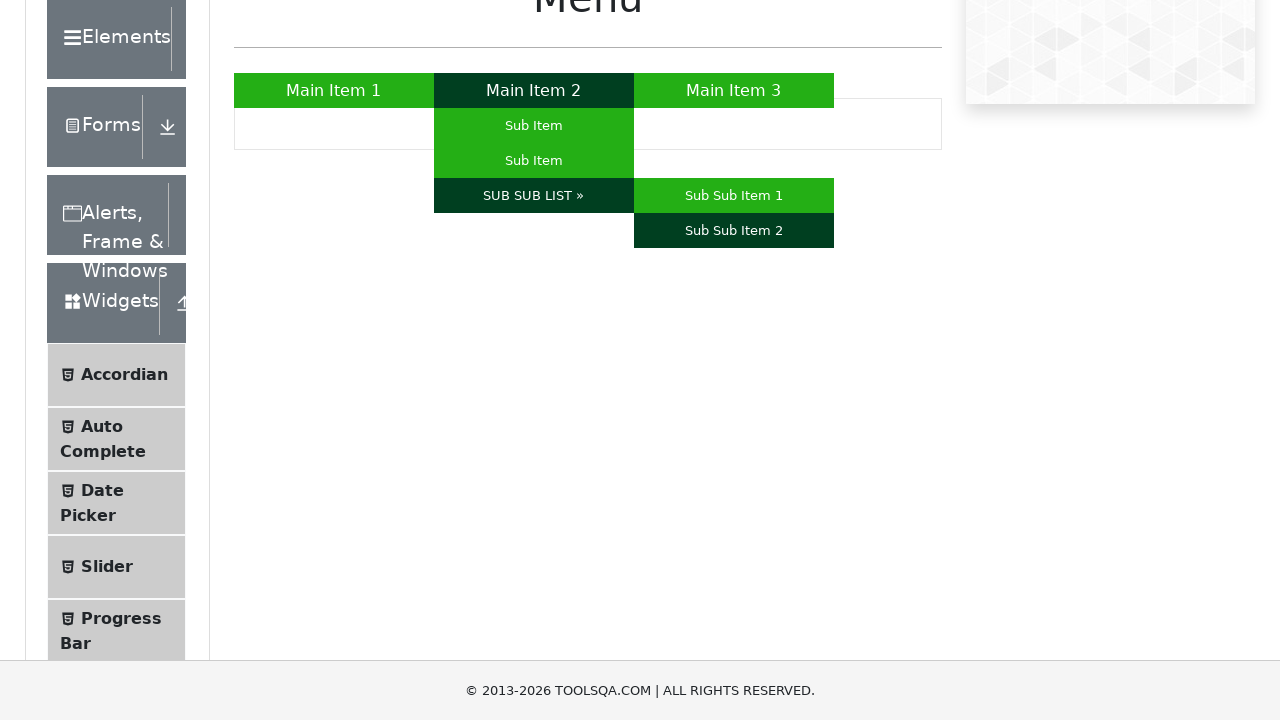